Tests form interaction and shopping flow by selecting gender, submitting a form, navigating to shop, and adding Nokia Edge product to cart

Starting URL: https://rahulshettyacademy.com/angularpractice/

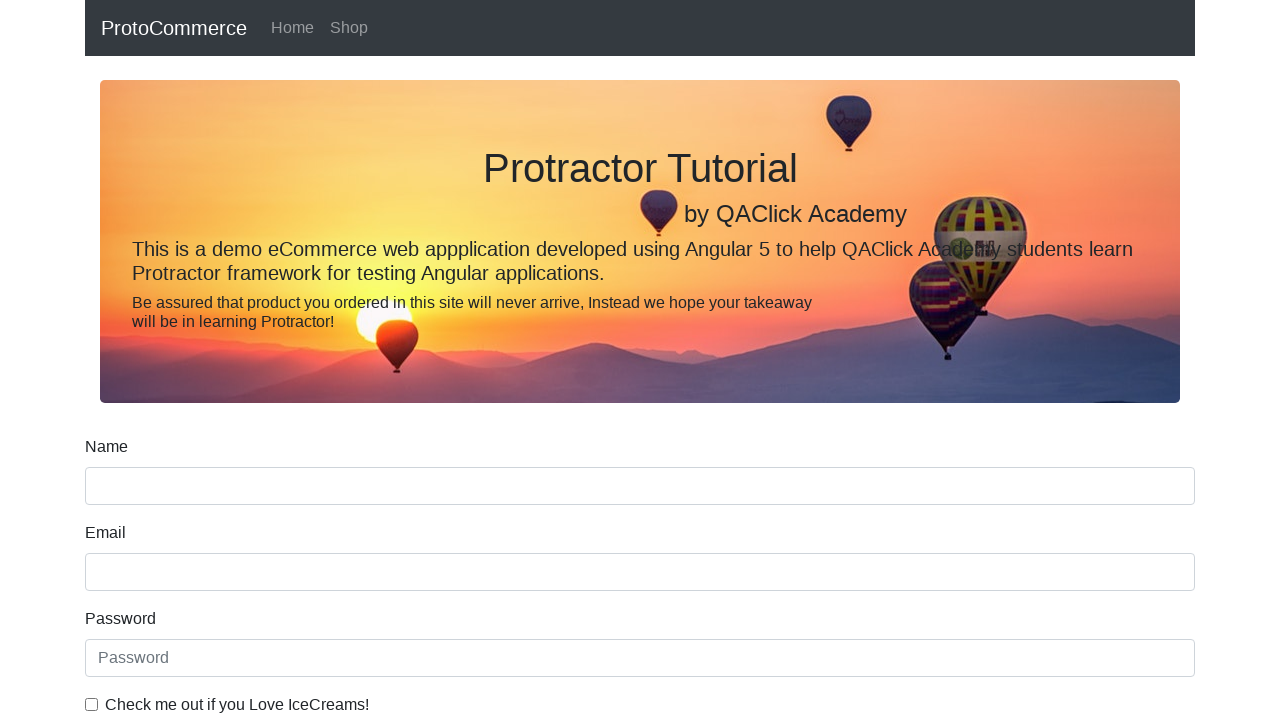

Selected 'Female' from Gender dropdown on internal:label="Gender"i
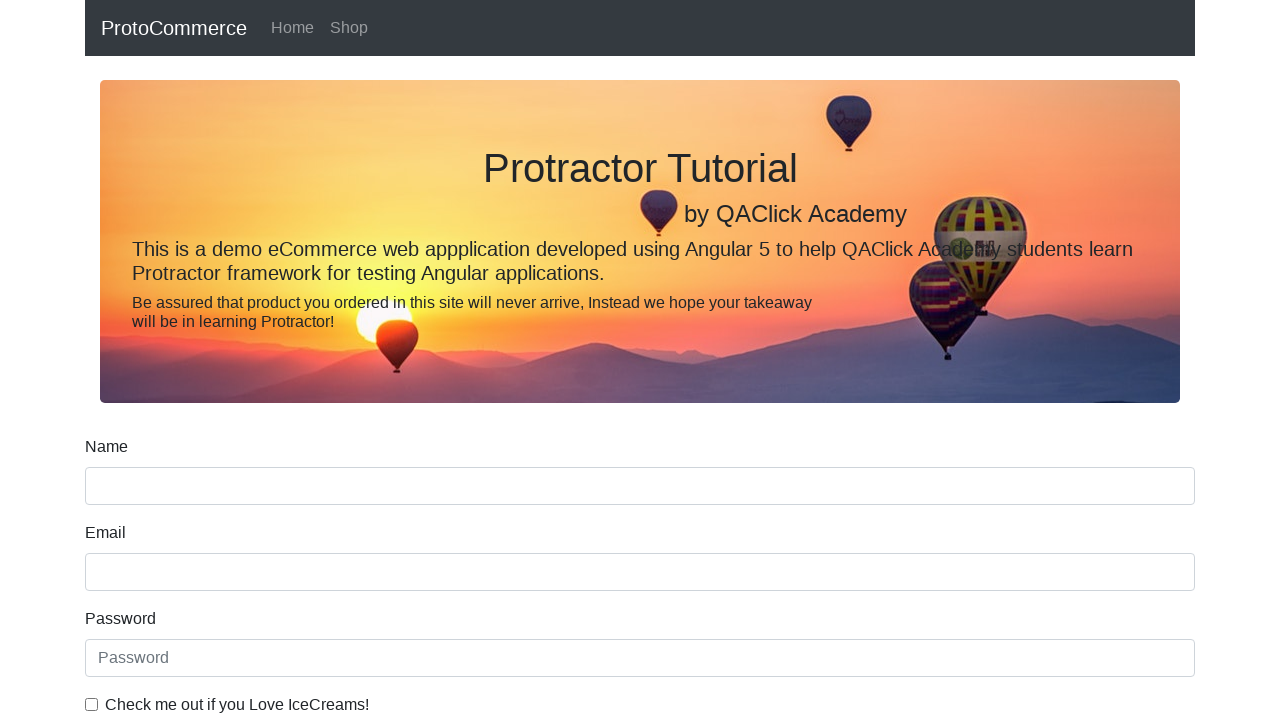

Clicked Submit button to submit form at (123, 491) on internal:role=button[name="Submit"i]
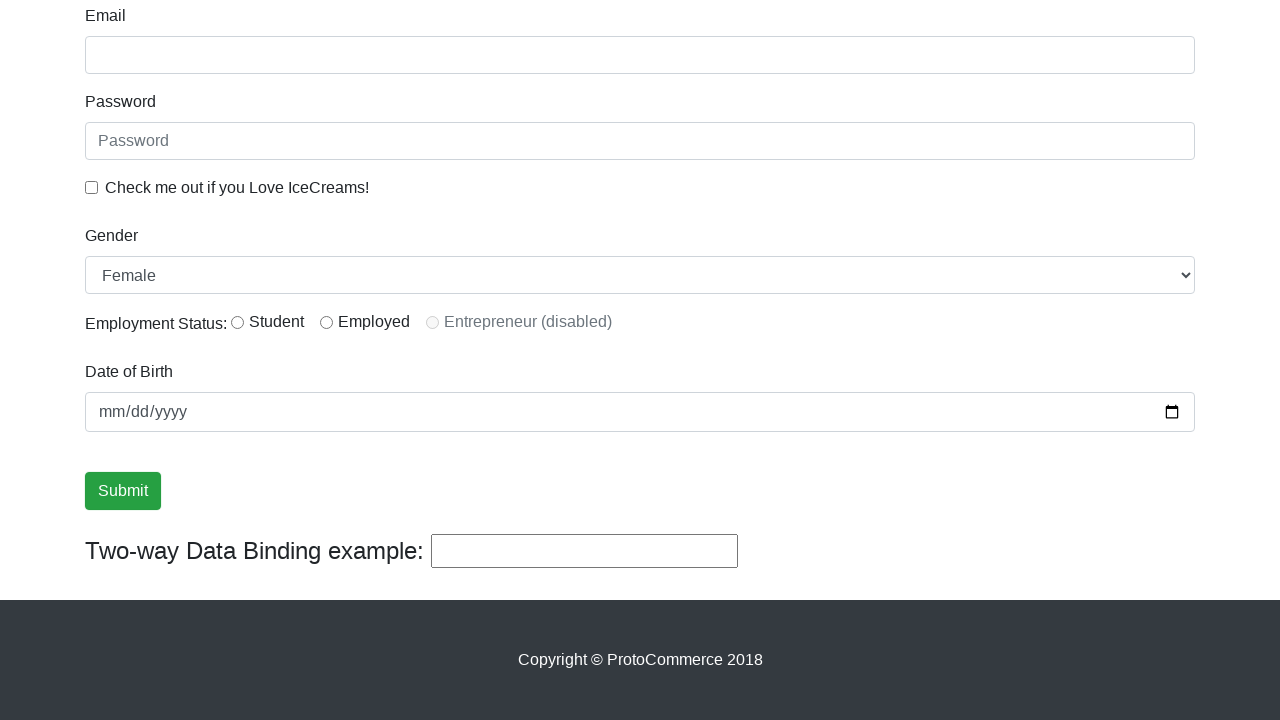

Navigated to Shop page via Shop link at (349, 28) on internal:role=link[name="Shop"i]
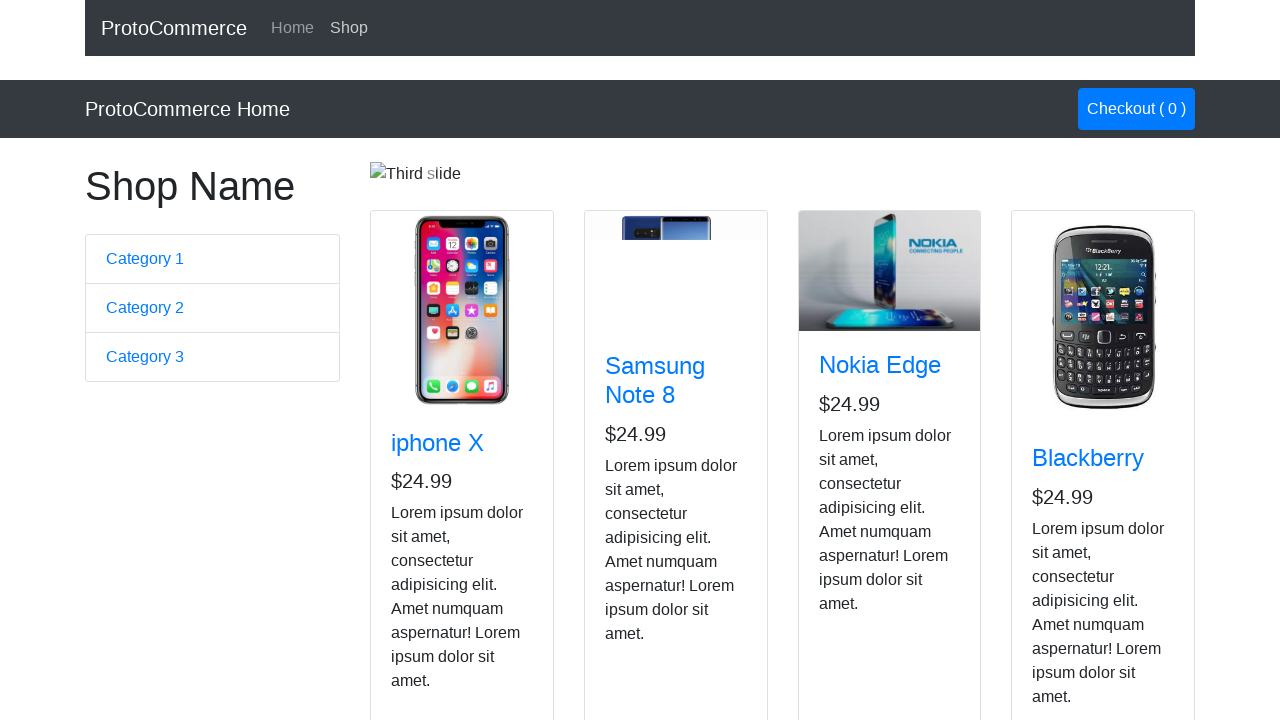

Added Nokia Edge product to cart at (854, 528) on app-card >> internal:has-text="Nokia Edge"i >> internal:role=button
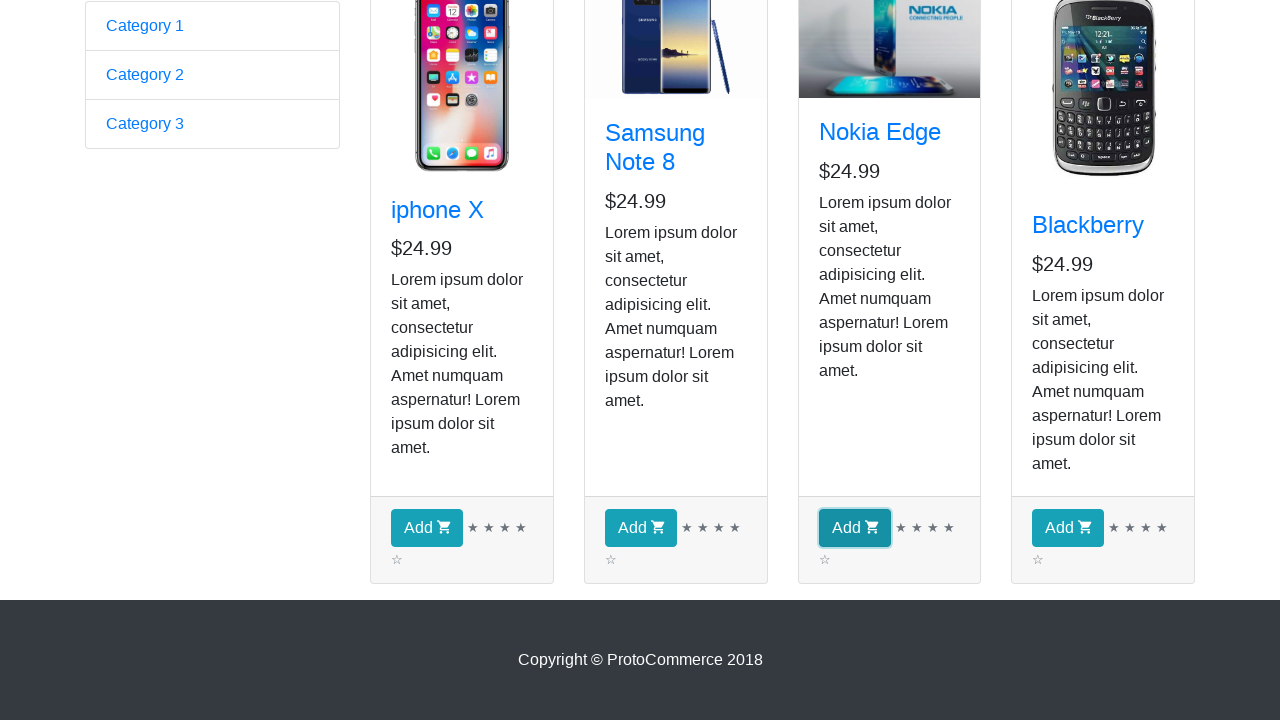

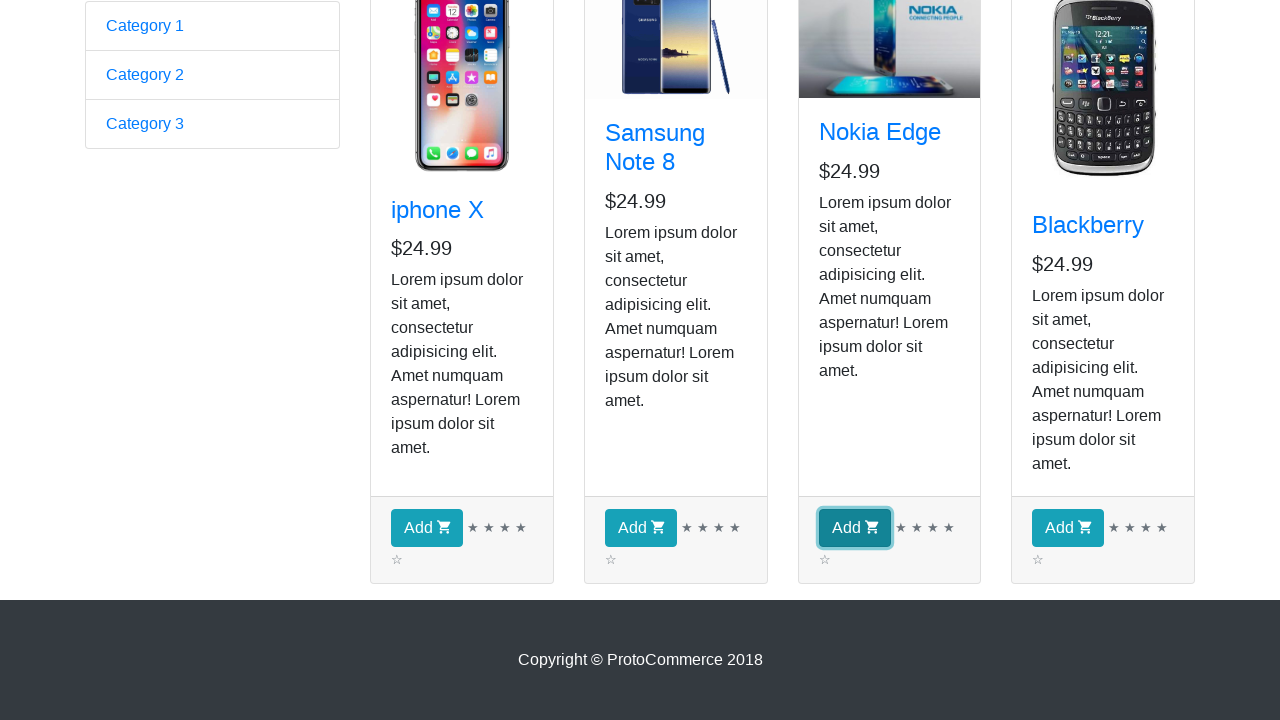